Tests the automation practice form by scrolling to and hovering over the hobbies checkbox section to verify element interaction capabilities.

Starting URL: https://demoqa.com/automation-practice-form

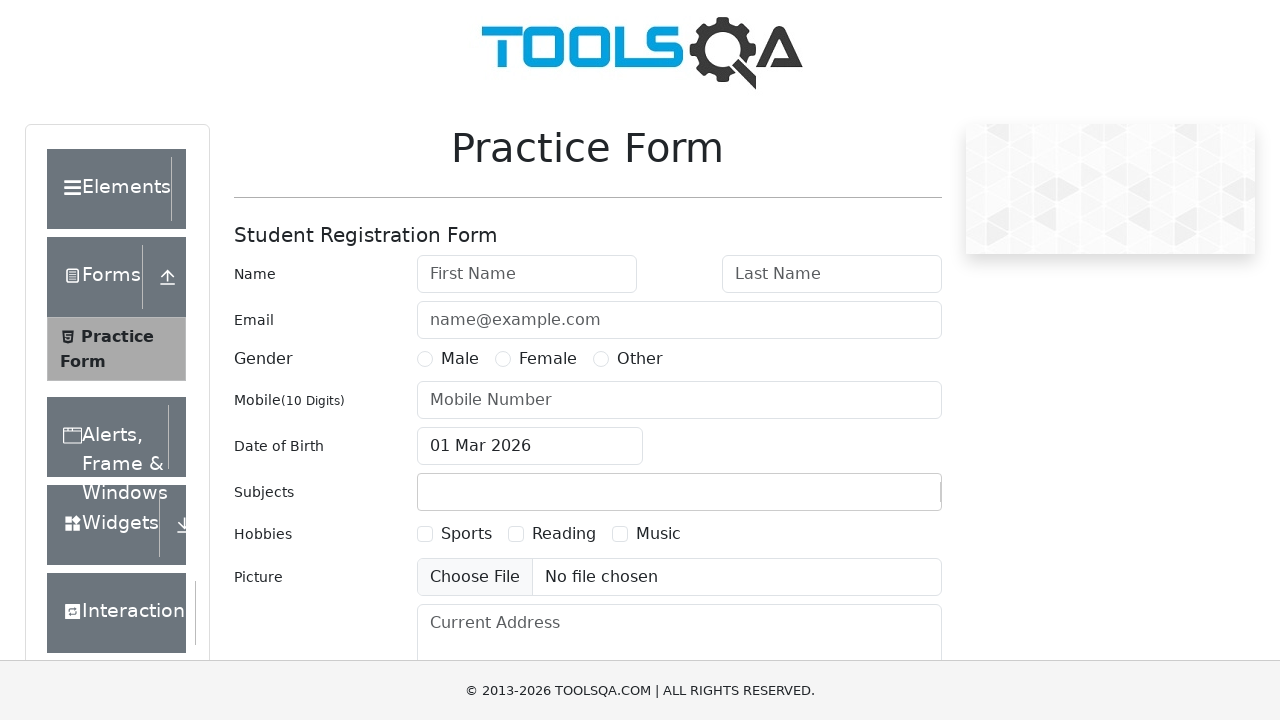

Waited for hobbies wrapper element to load
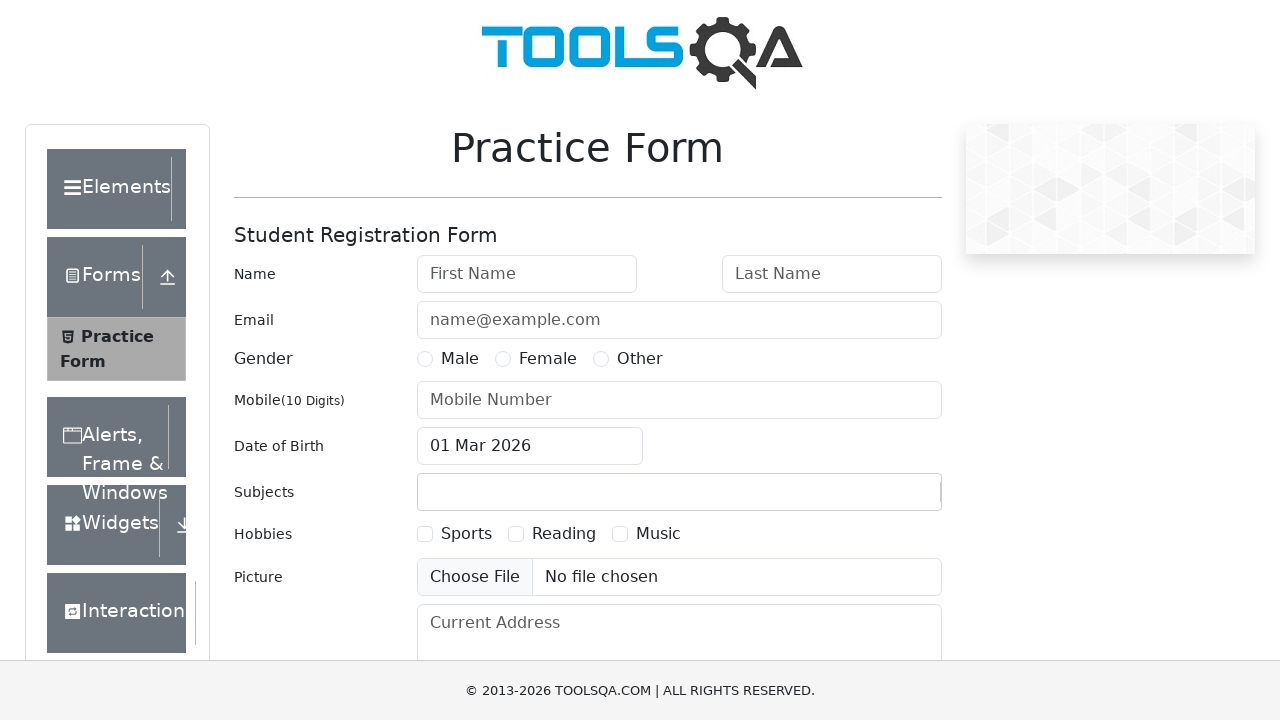

Located the hobbies checkbox element
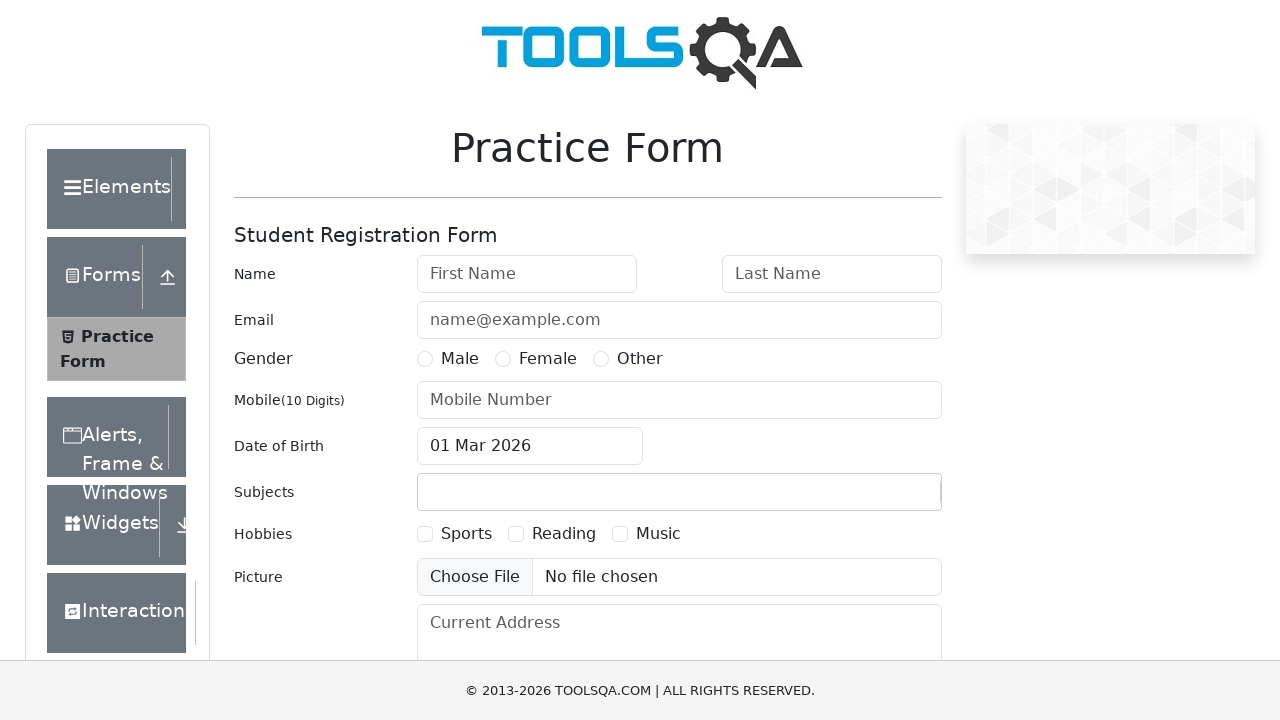

Scrolled to the hobbies checkbox element into view
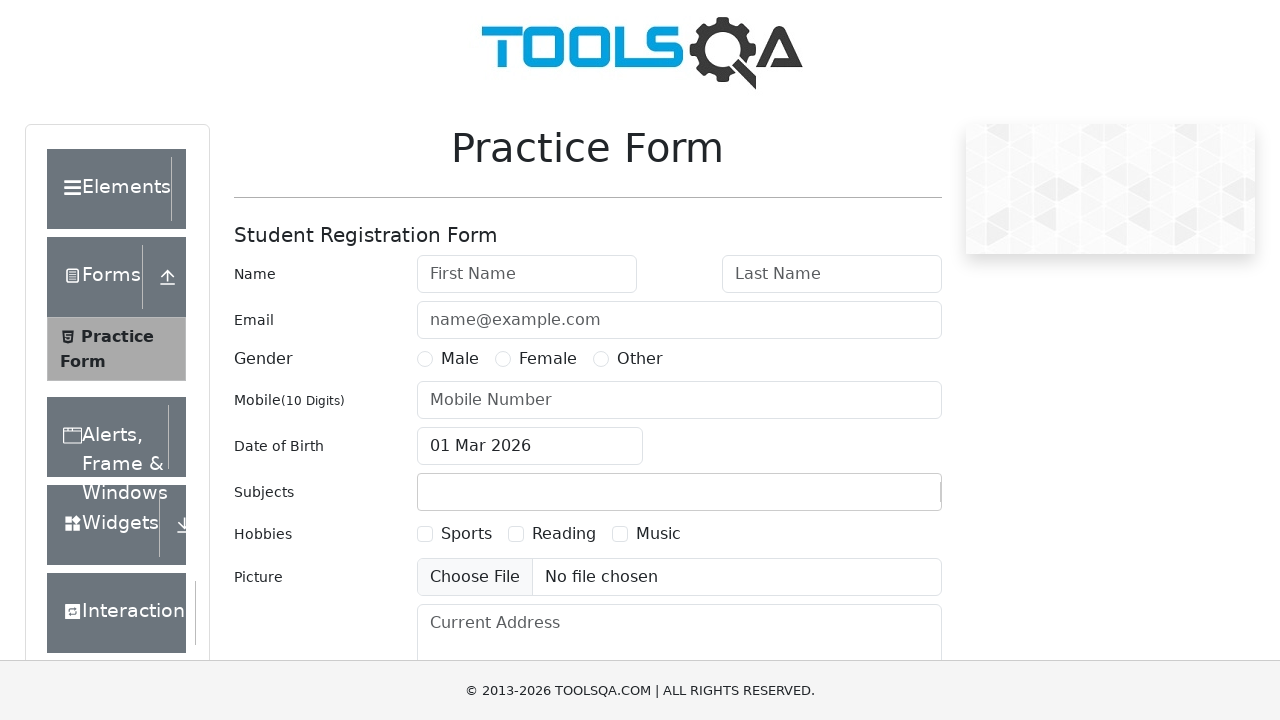

Hovered over the hobbies checkbox element at (454, 534) on xpath=//*[@id='hobbiesWrapper']/div[2]/div[1]
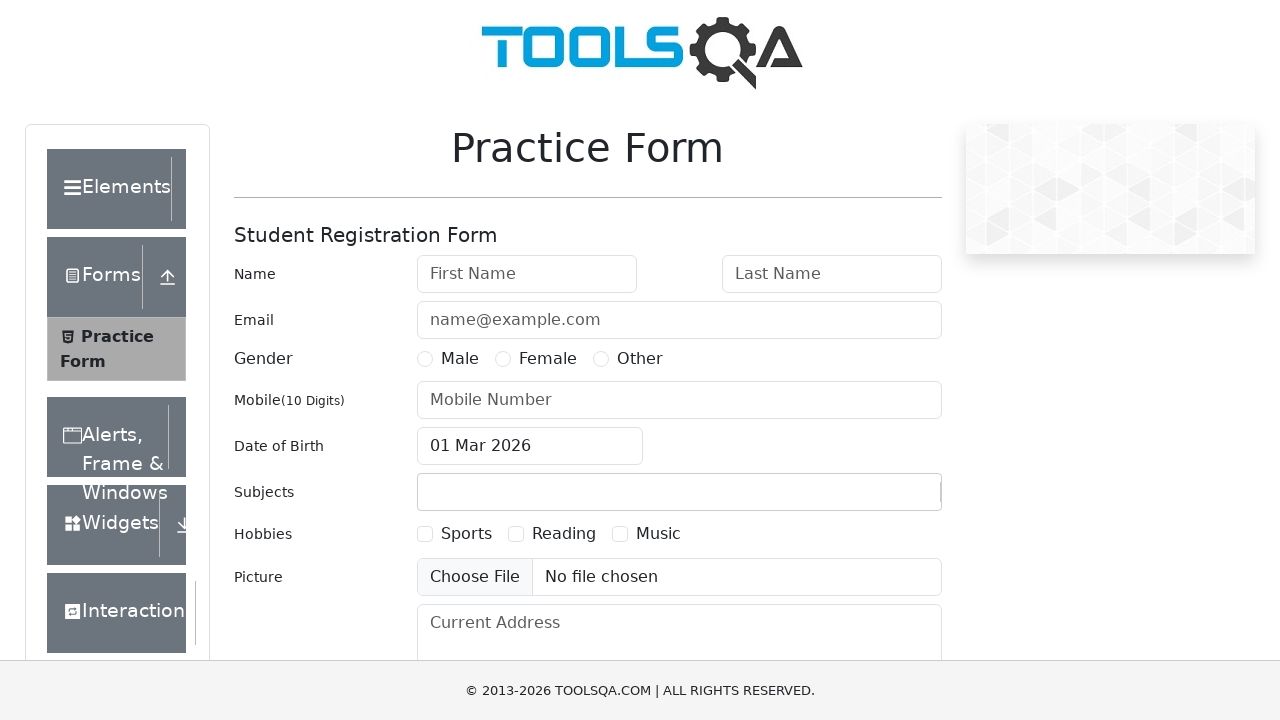

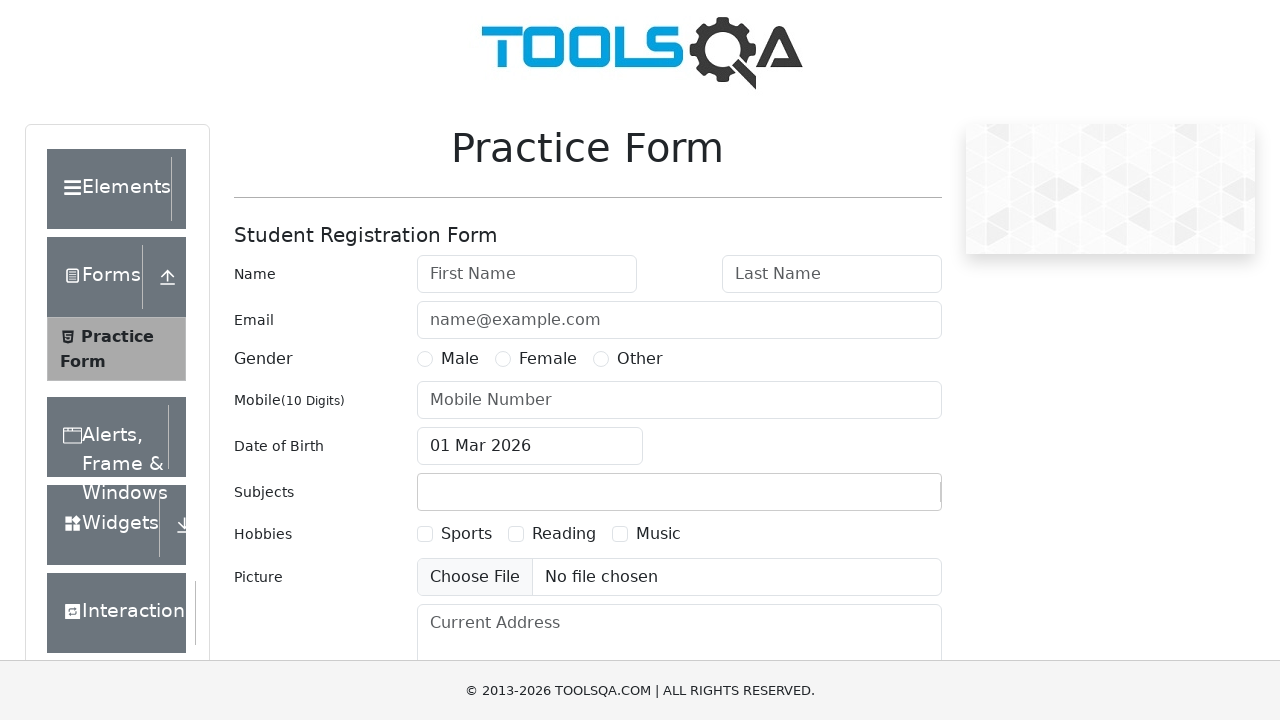